Tests navigation through sitemap links at 414x896 mobile resolution, clicking through 5 different pages on getcalley.com and navigating back to the sitemap after each visit.

Starting URL: https://www.getcalley.com/page-sitemap.xml

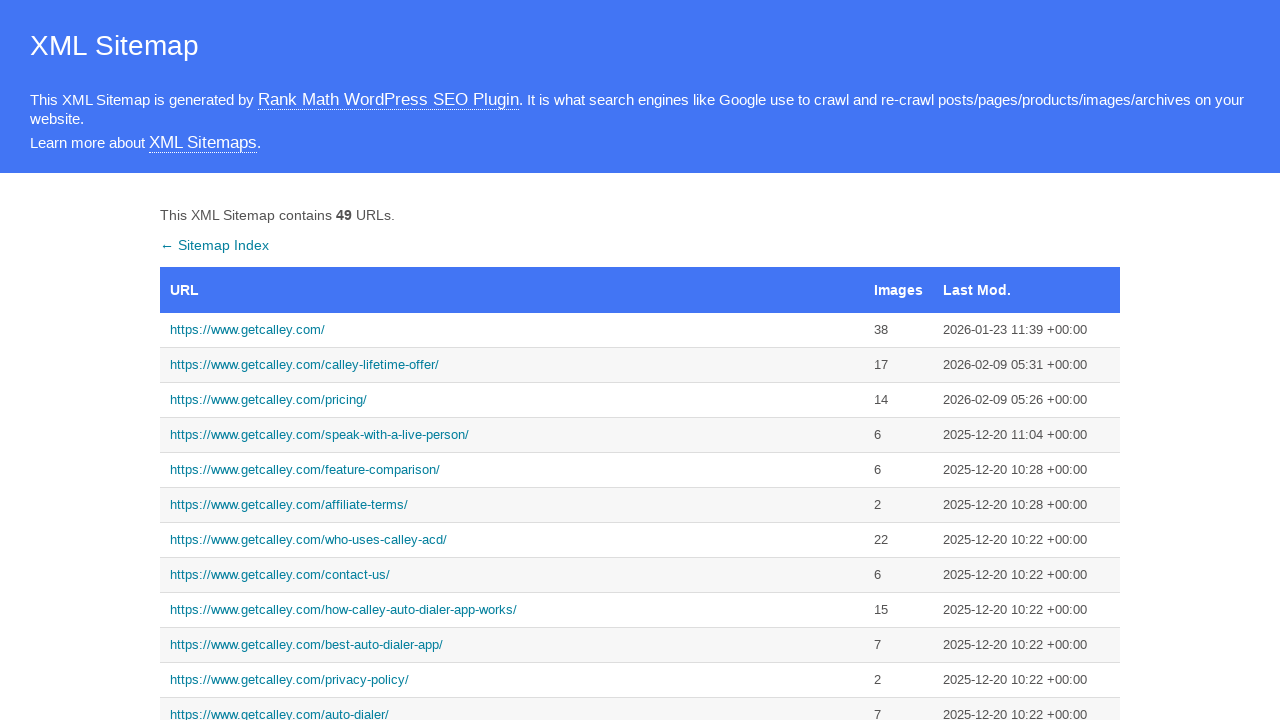

Set viewport to 414x896 mobile resolution
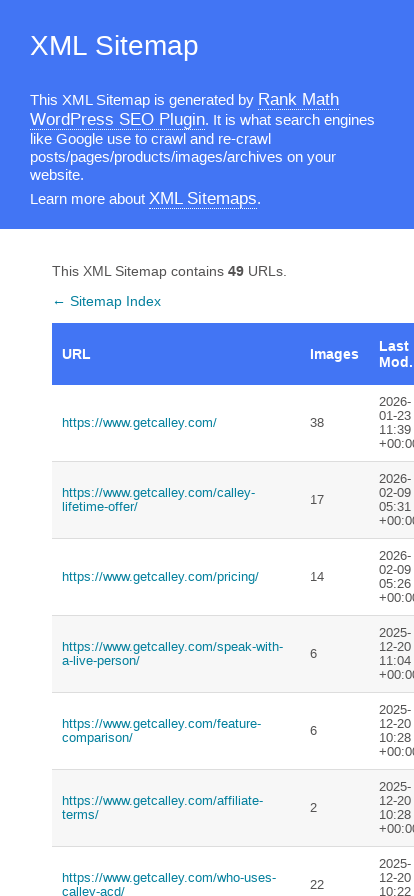

Clicked homepage link from sitemap at (176, 423) on text=https://www.getcalley.com/
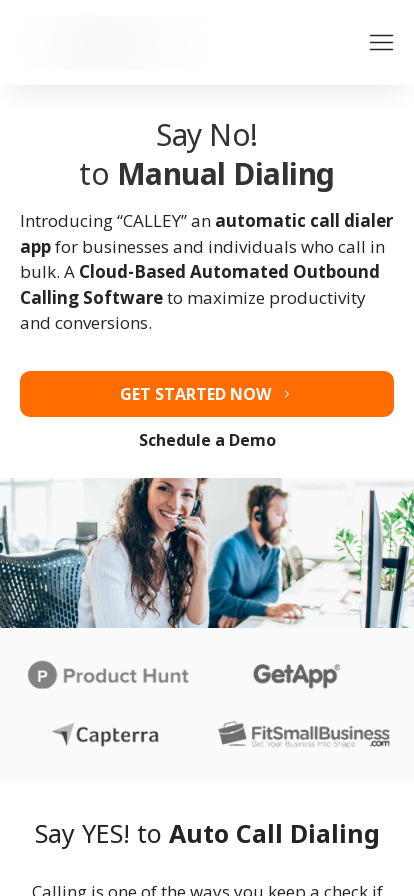

Homepage loaded successfully
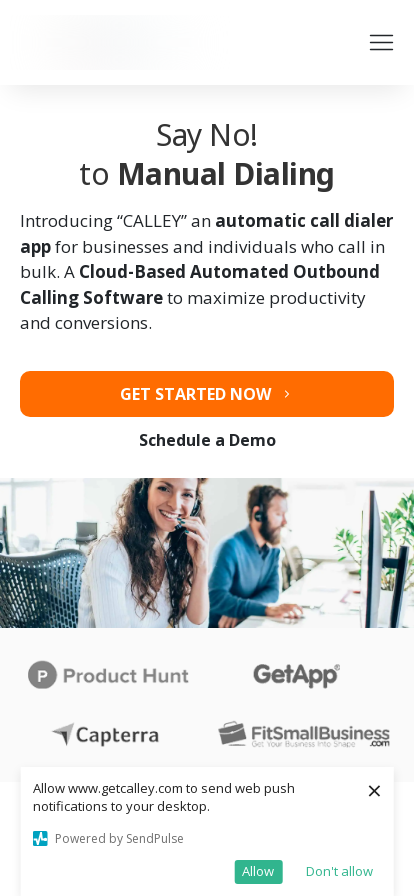

Navigated back to sitemap
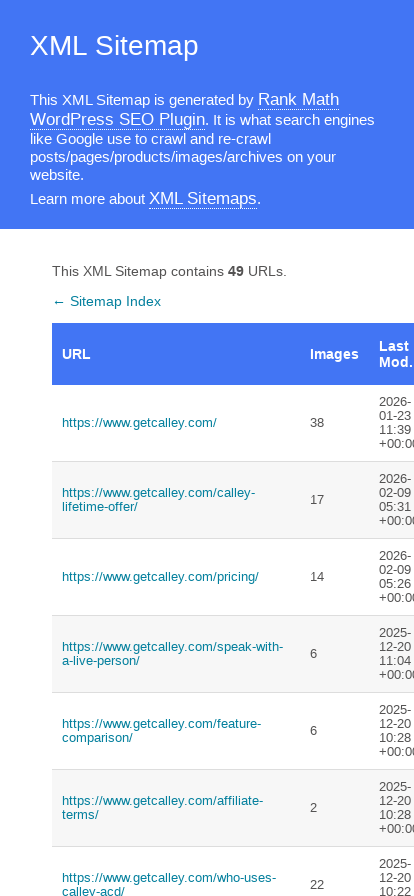

Clicked 'call from browser' link from sitemap at (176, 448) on text=https://www.getcalley.com/calley-call-from-browser/
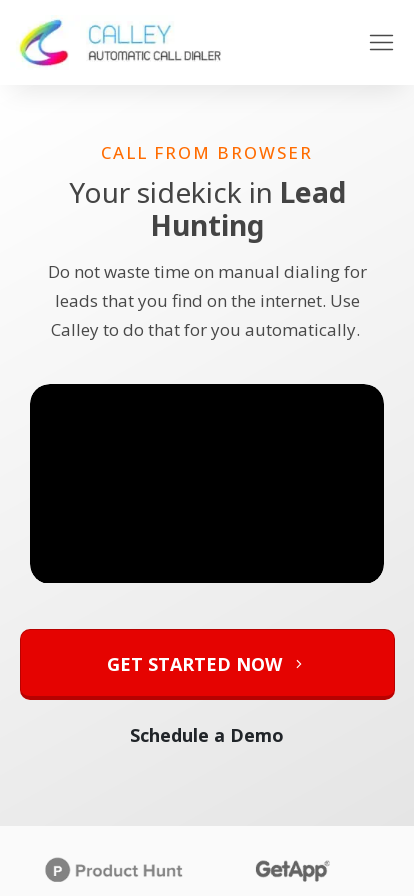

Call from browser page loaded successfully
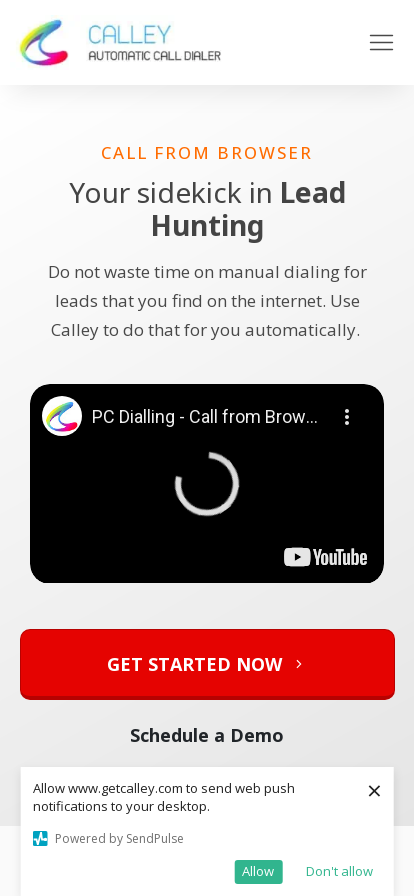

Navigated back to sitemap
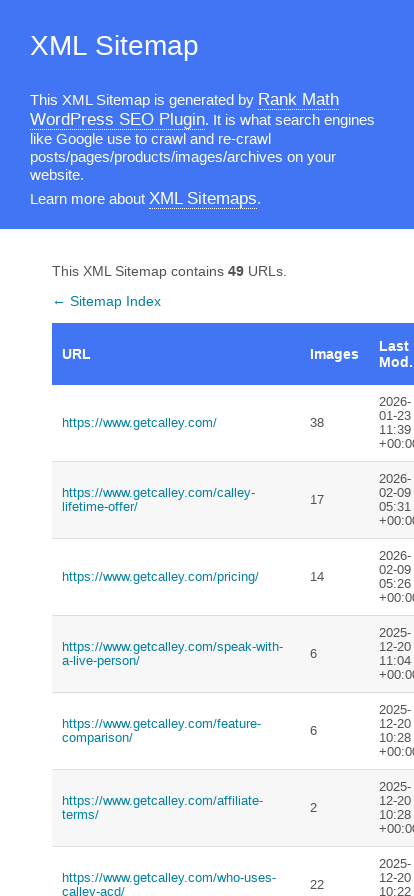

Clicked 'pro features' link from sitemap at (176, 448) on text=https://www.getcalley.com/calley-pro-features/
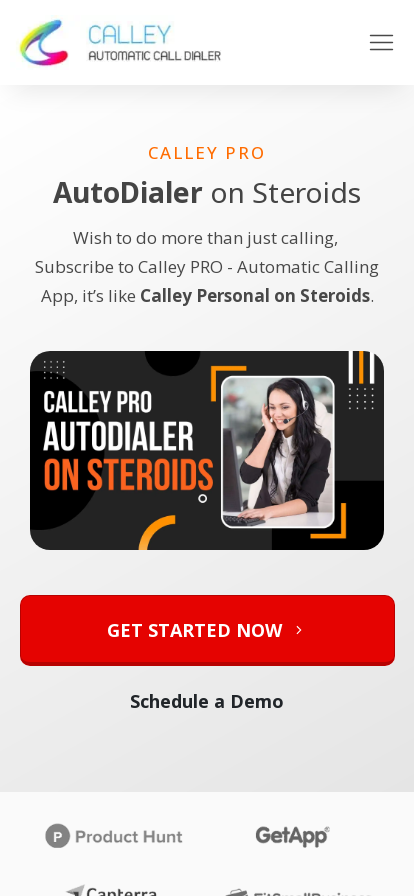

Pro features page loaded successfully
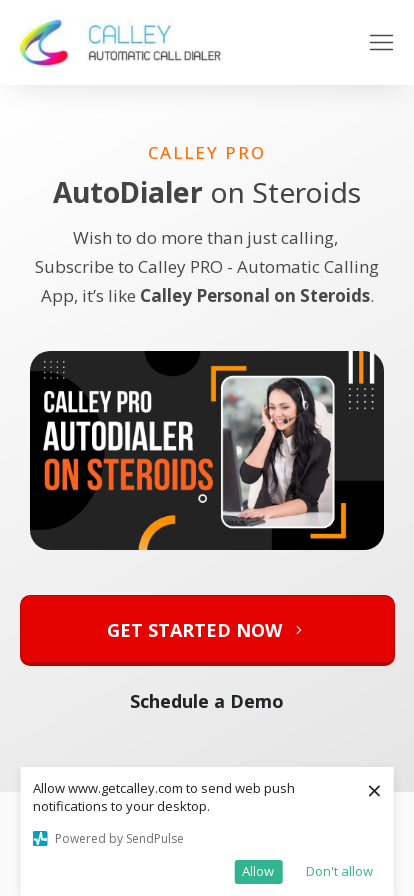

Navigated back to sitemap
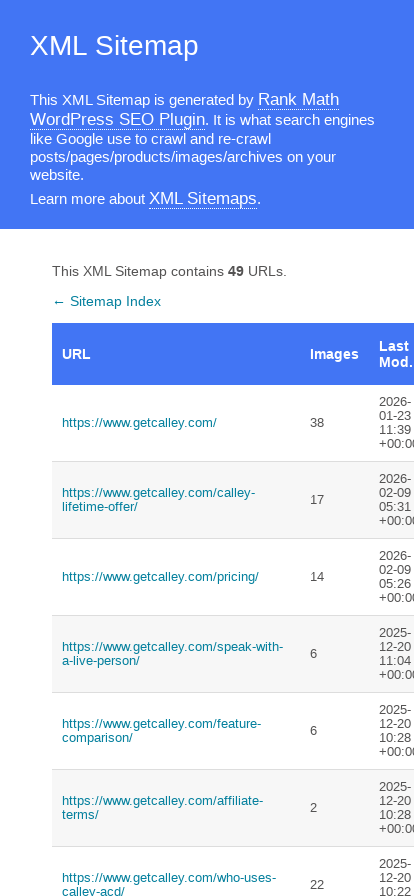

Clicked 'best auto dialer app' link from sitemap at (176, 448) on text=https://www.getcalley.com/best-auto-dialer-app/
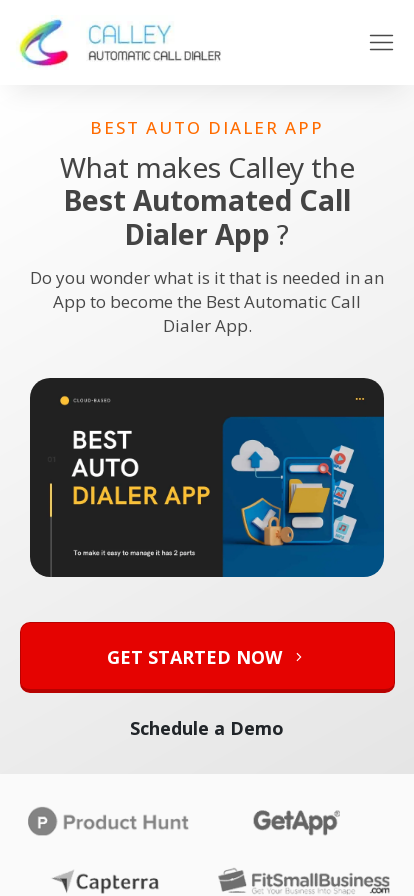

Best auto dialer app page loaded successfully
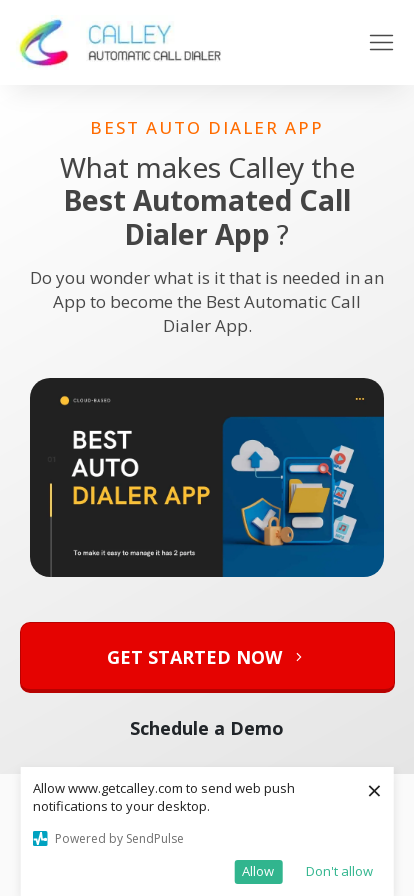

Navigated back to sitemap
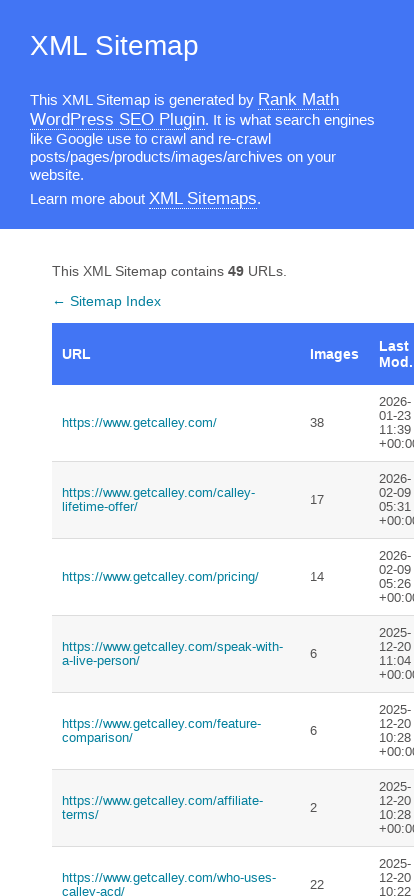

Clicked 'Zoho CRM integration' link from sitemap at (176, 448) on text=https://www.getcalley.com/calley-zoho-crm-integration/
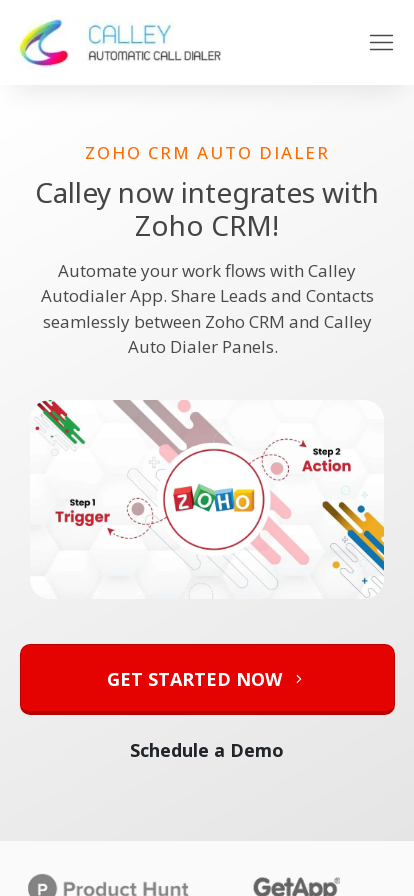

Zoho CRM integration page loaded successfully
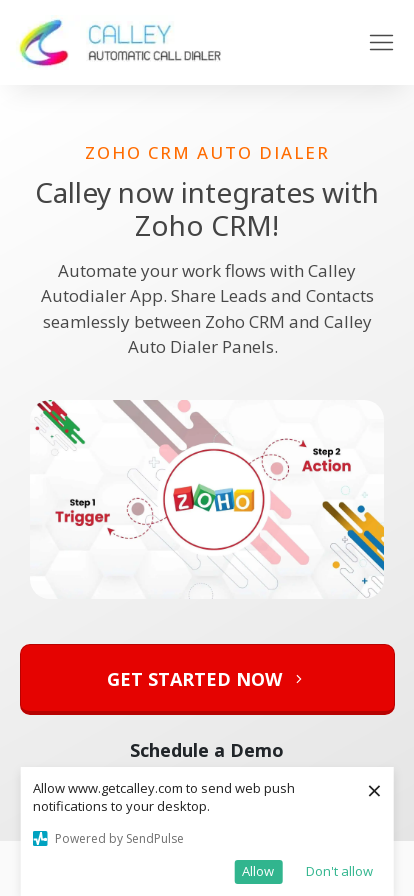

Navigated back to sitemap
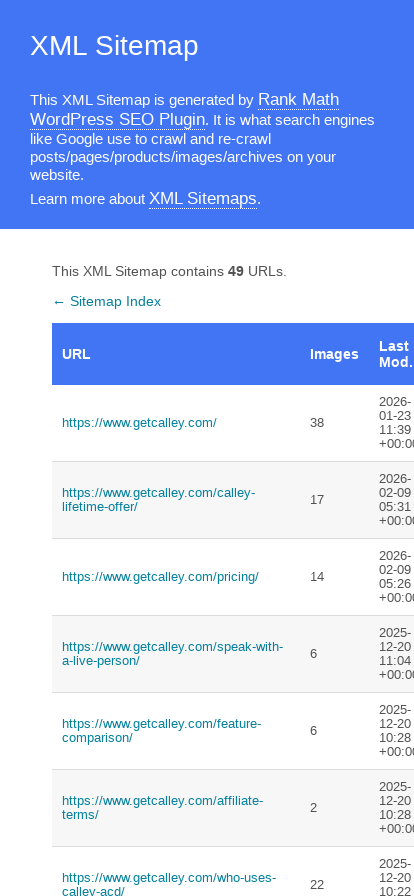

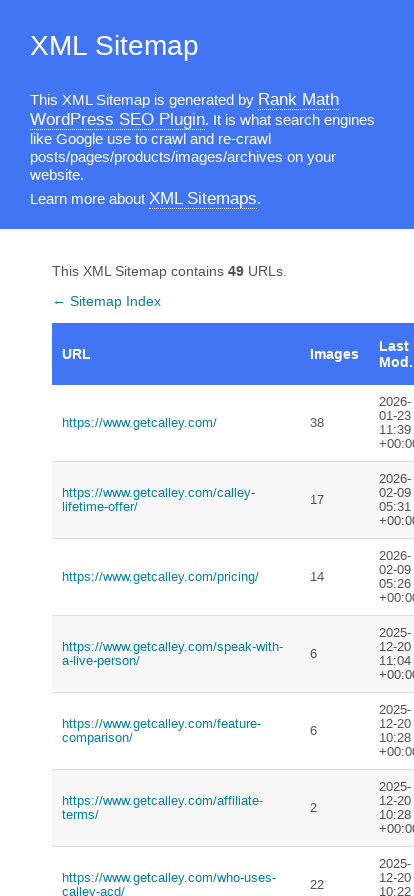